Tests webpage scrolling functionality by scrolling to the bottom of the page, back to the top, and then to a specific element with text 'Select Country'.

Starting URL: https://www.semantic-ui.com/modules/dropdown.html

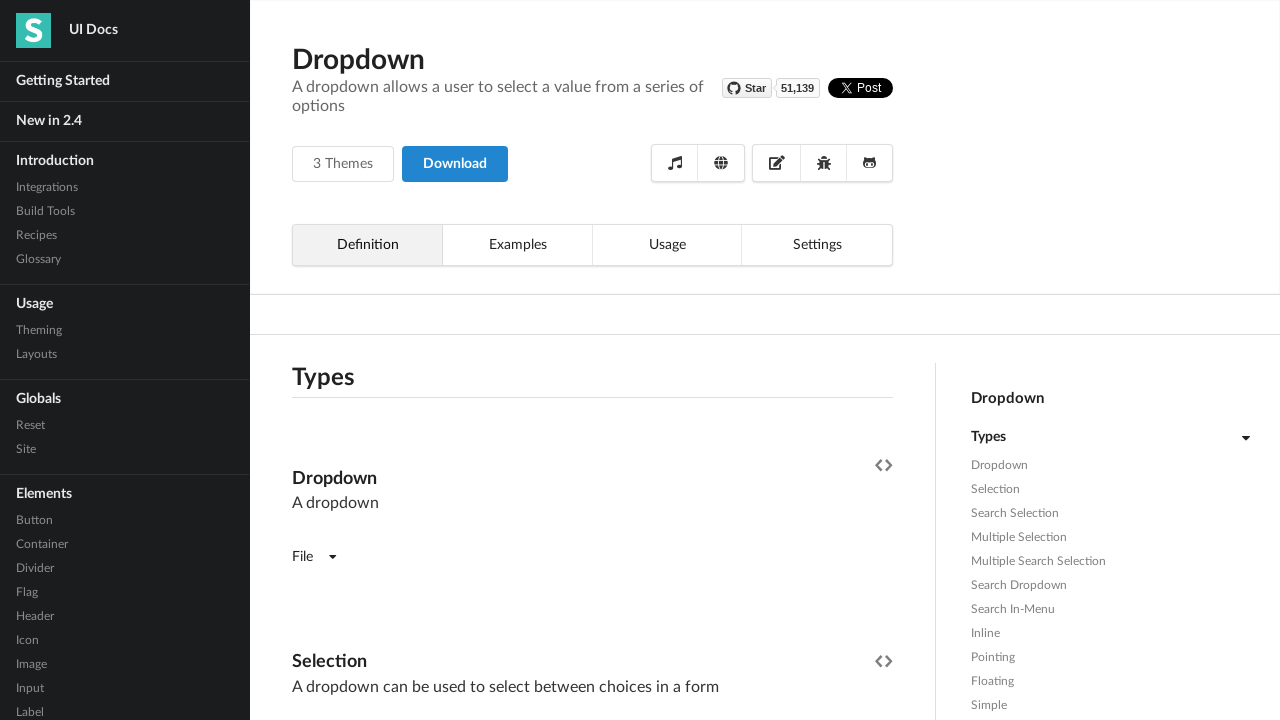

Scrolled to bottom of page
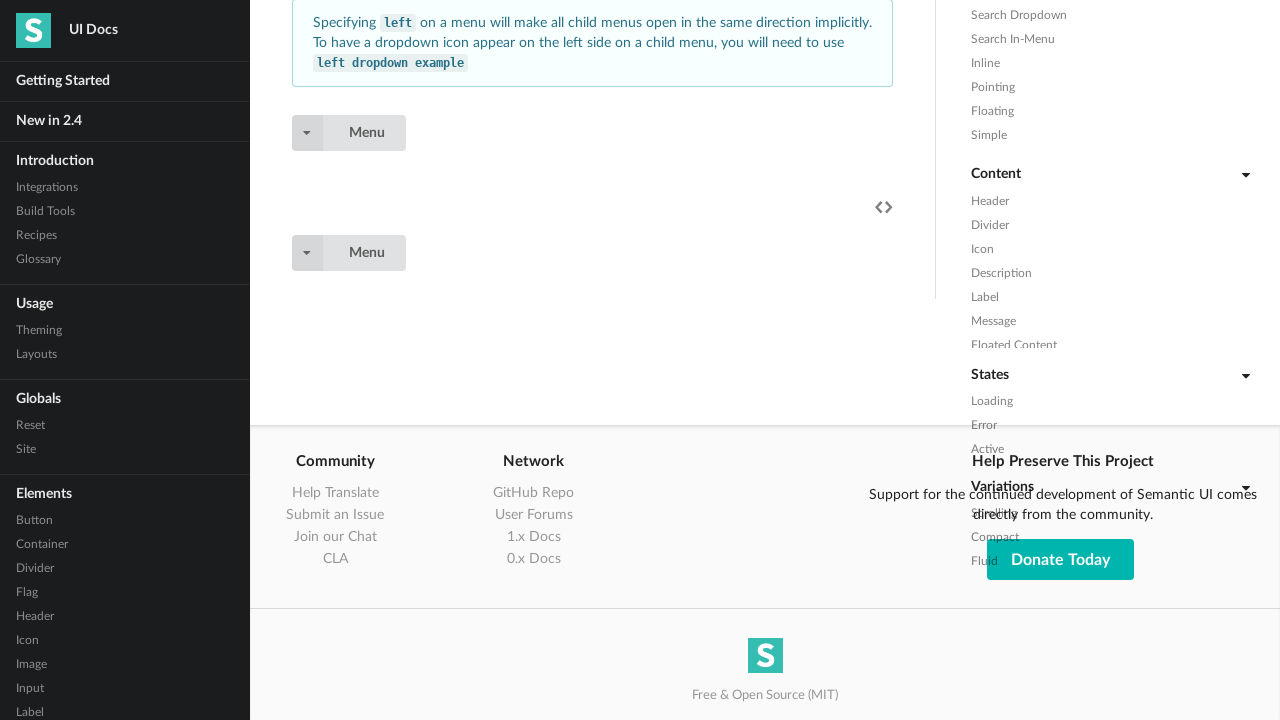

Waited 1 second for scroll animation to complete
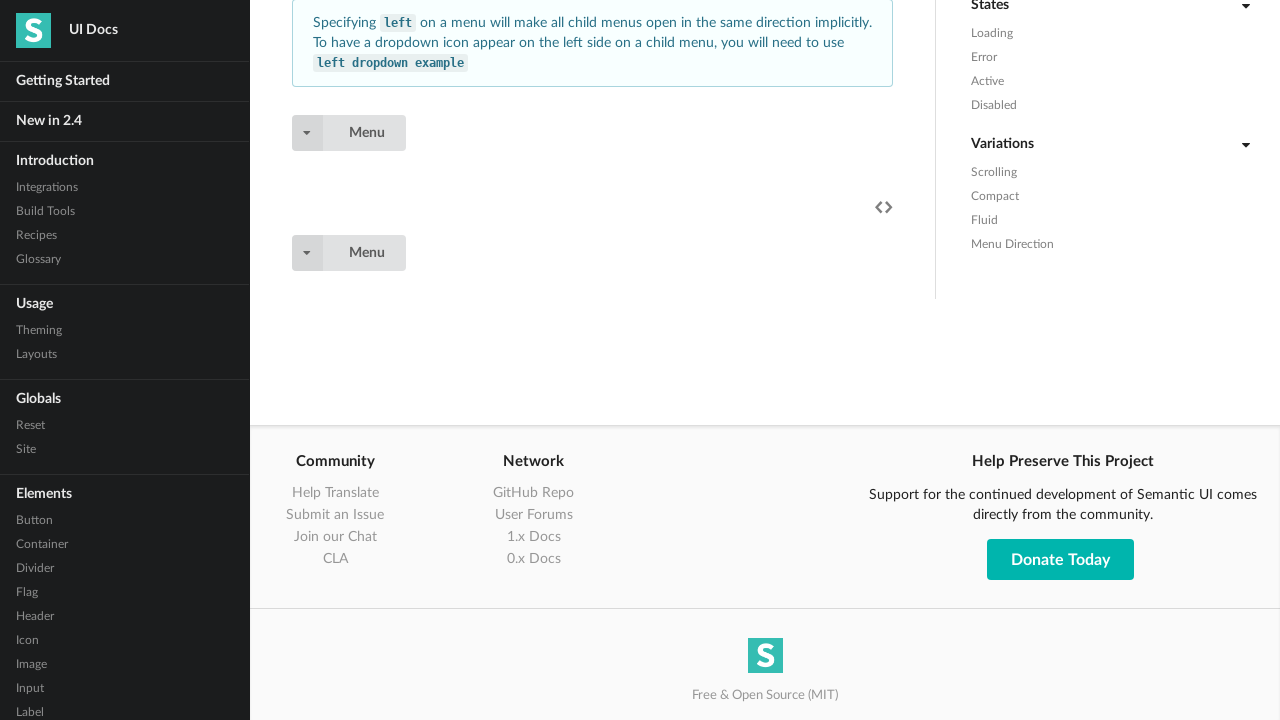

Scrolled back to top of page
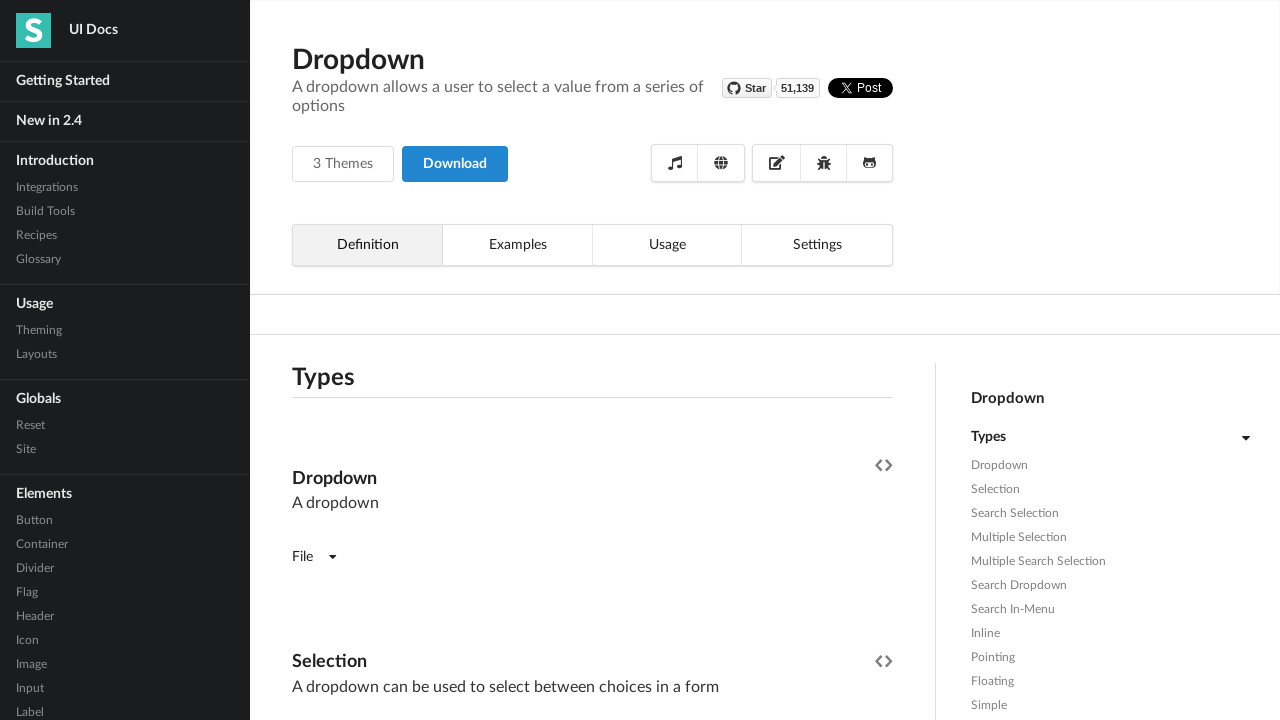

Waited 1 second for scroll animation to complete
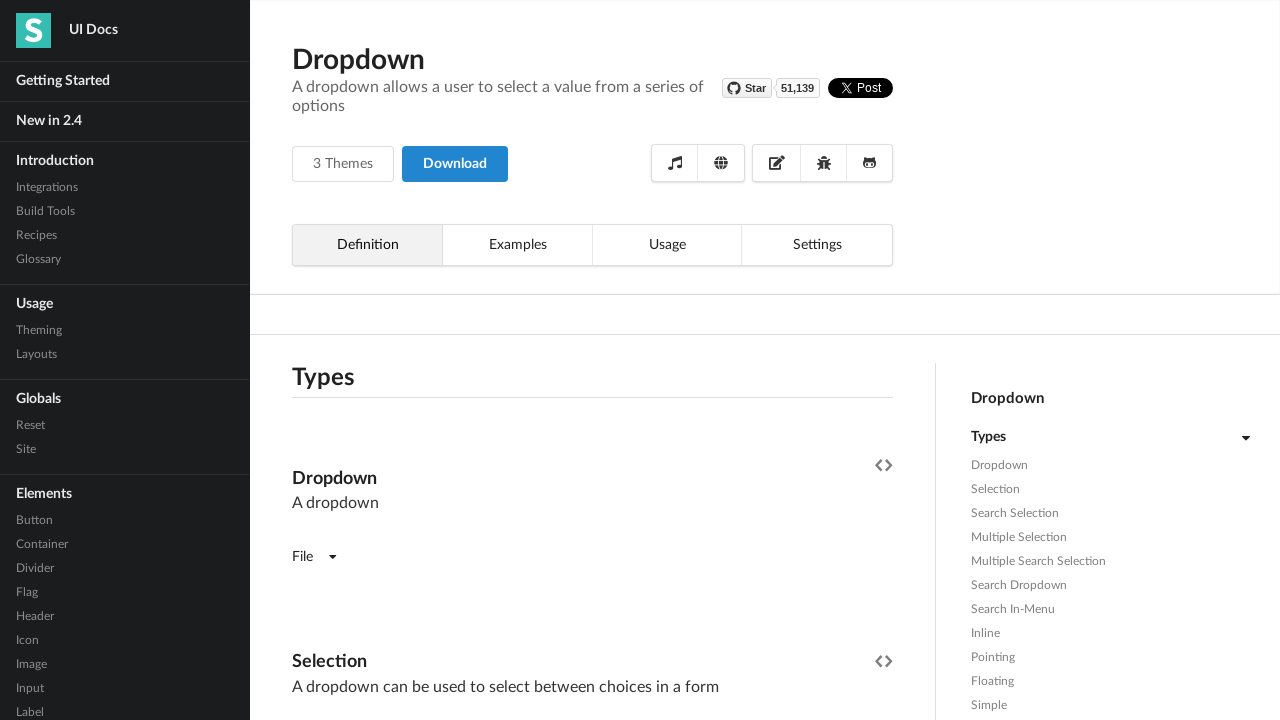

Scrolled to 'Select Country' element
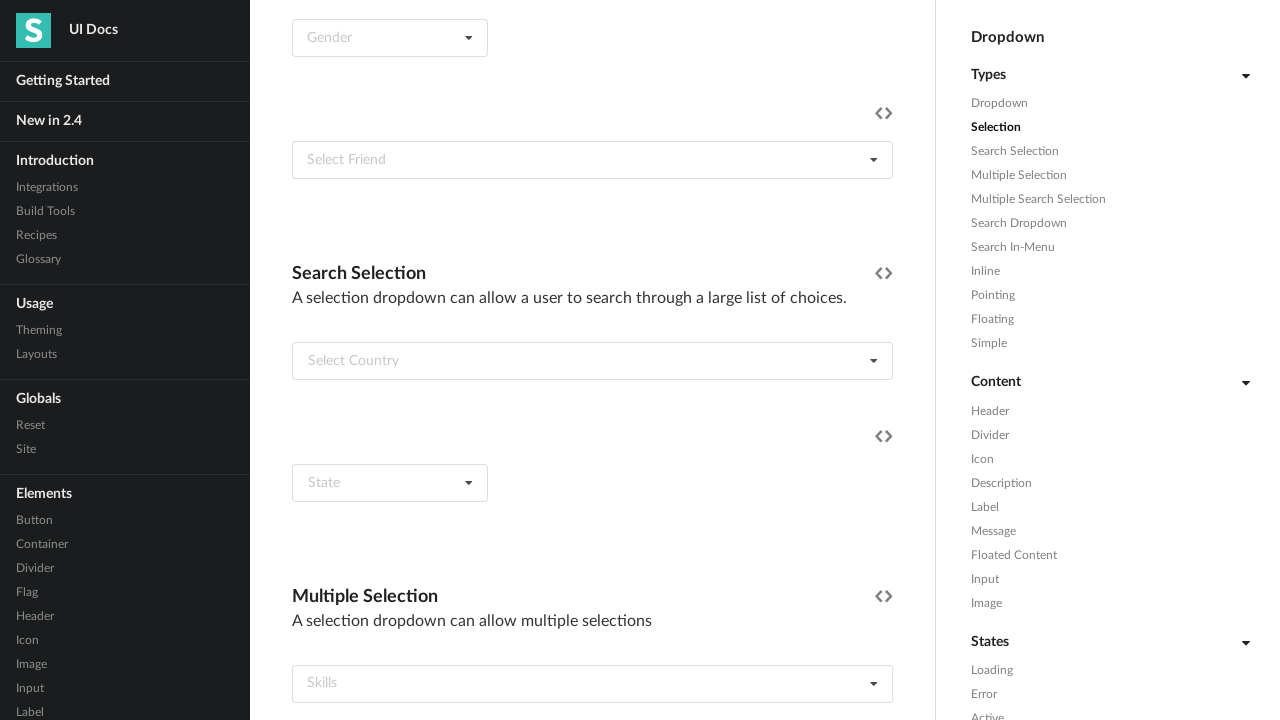

Waited 500ms for element to be fully visible
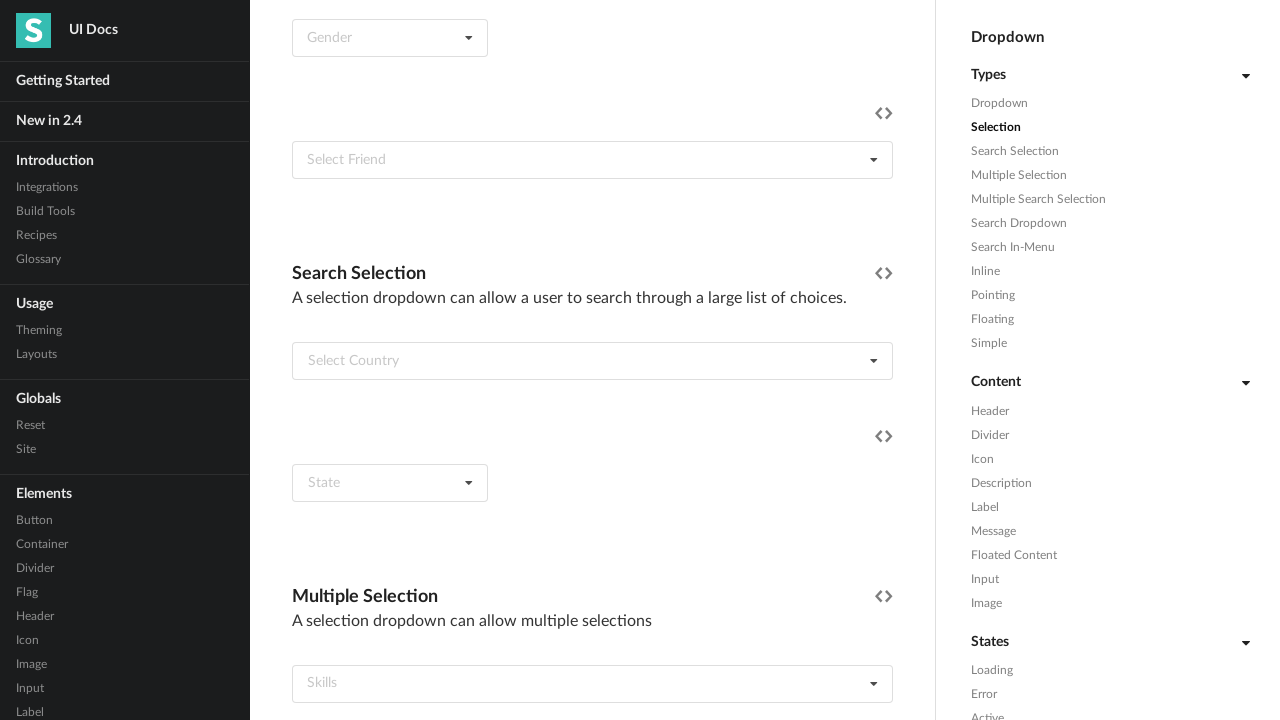

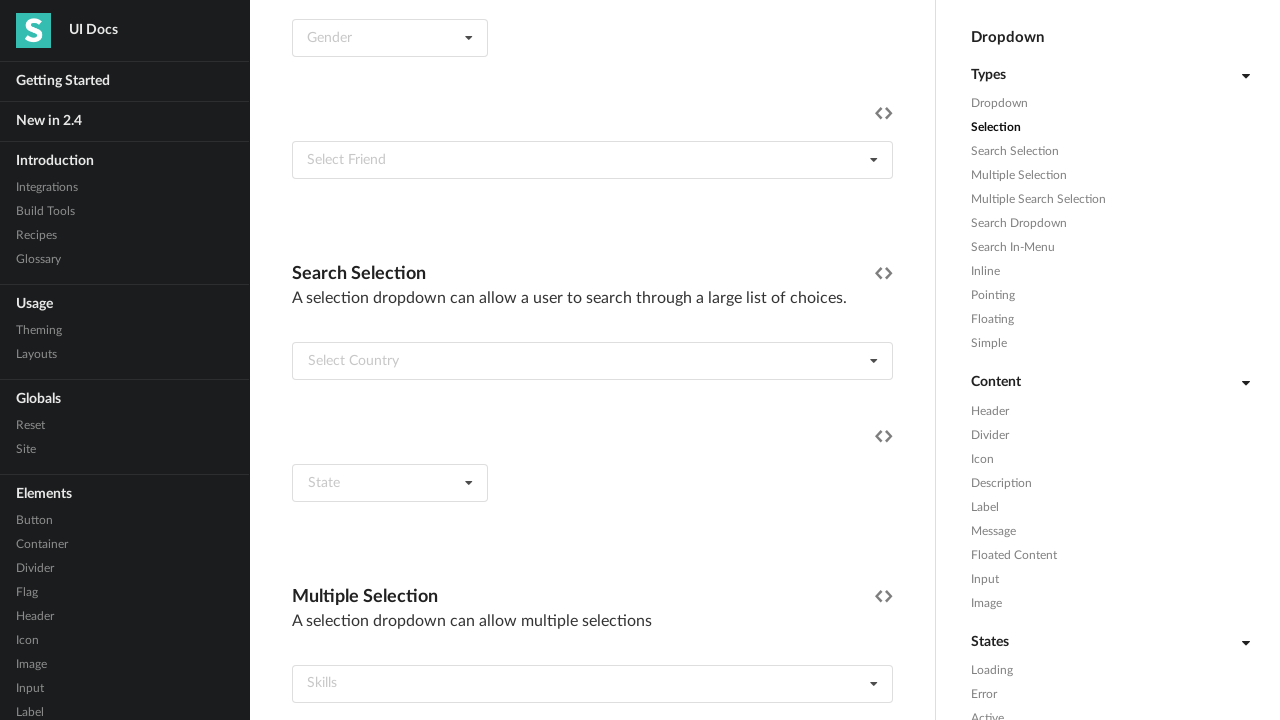